Tests clicking a "Click Me" button and waits for the dynamic click confirmation message to appear

Starting URL: https://demoqa.com/buttons

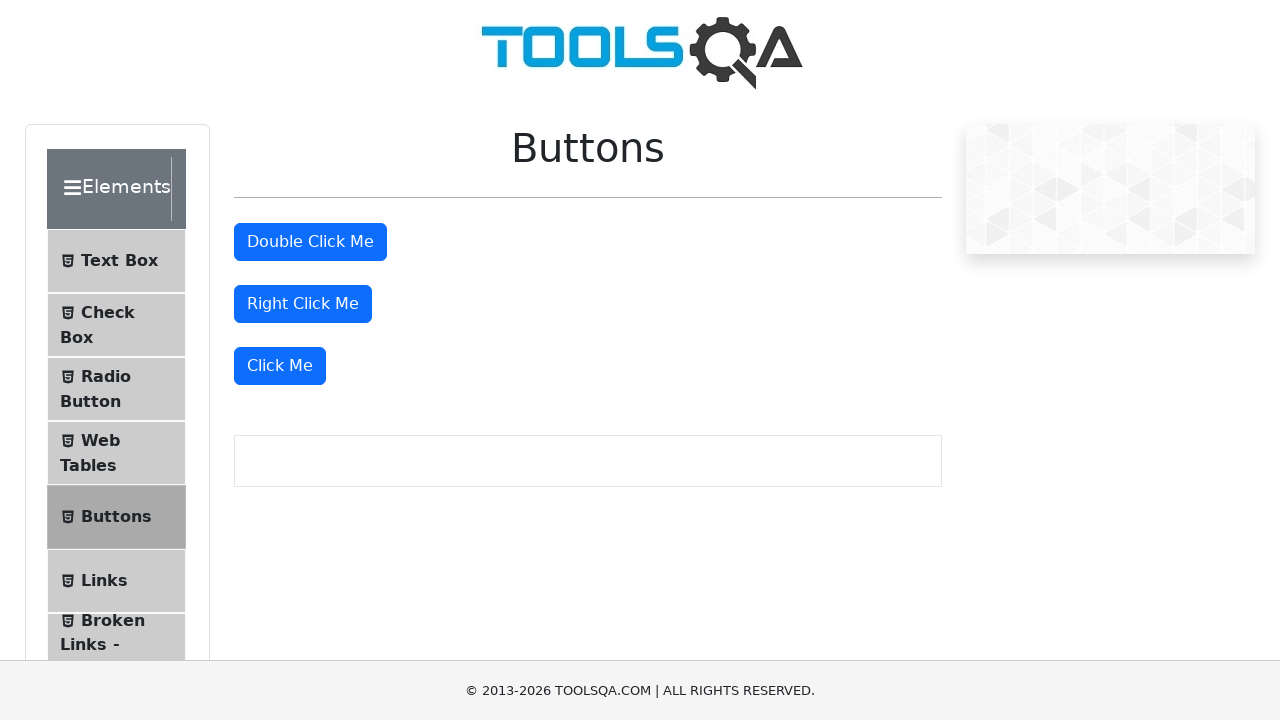

Clicked the 'Click Me' button at (280, 366) on button:has-text('Click Me'):not(:has-text('Double')):not(:has-text('Right'))
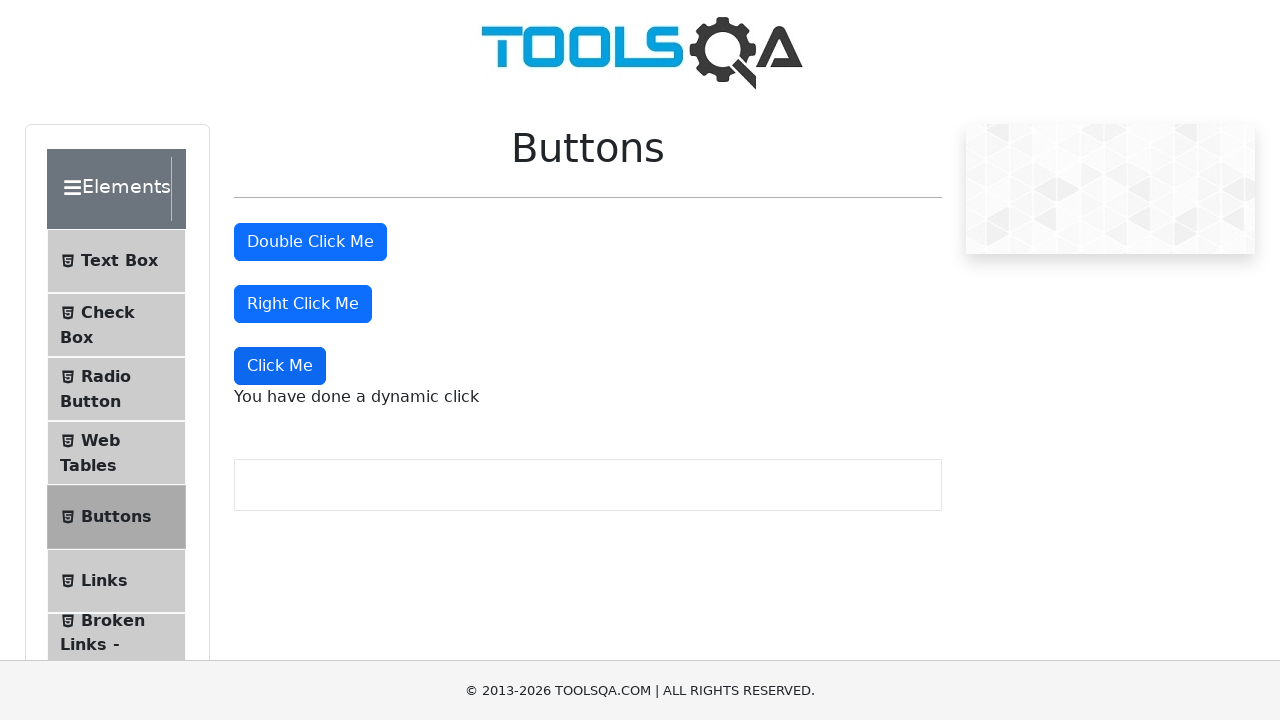

Dynamic click confirmation message appeared
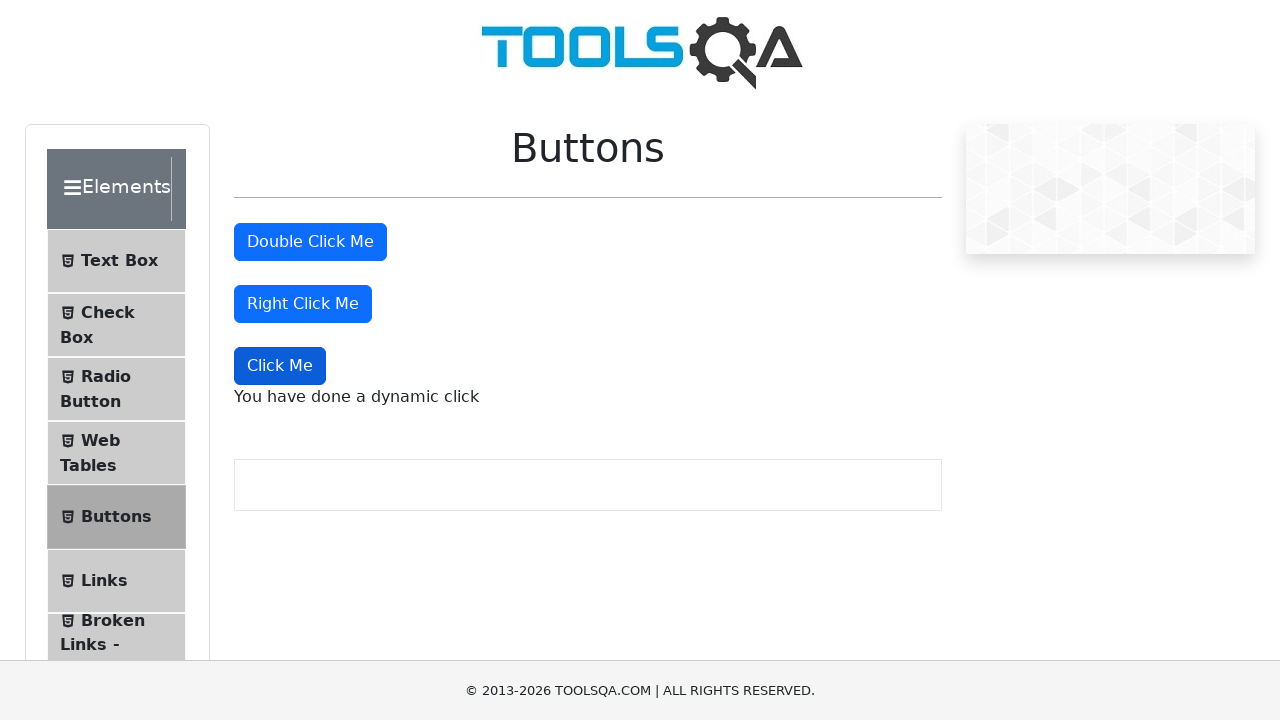

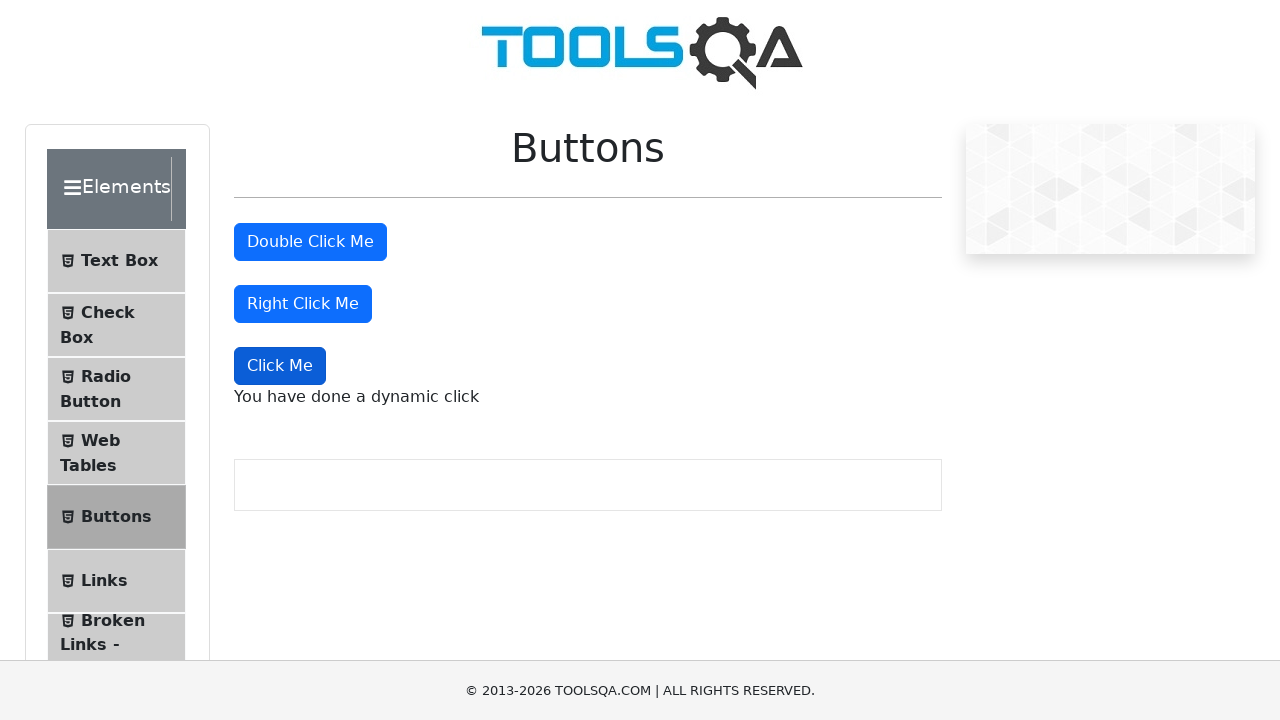